Tests Google Translate by entering text into the translation input field and clicking a button

Starting URL: https://translate.google.com

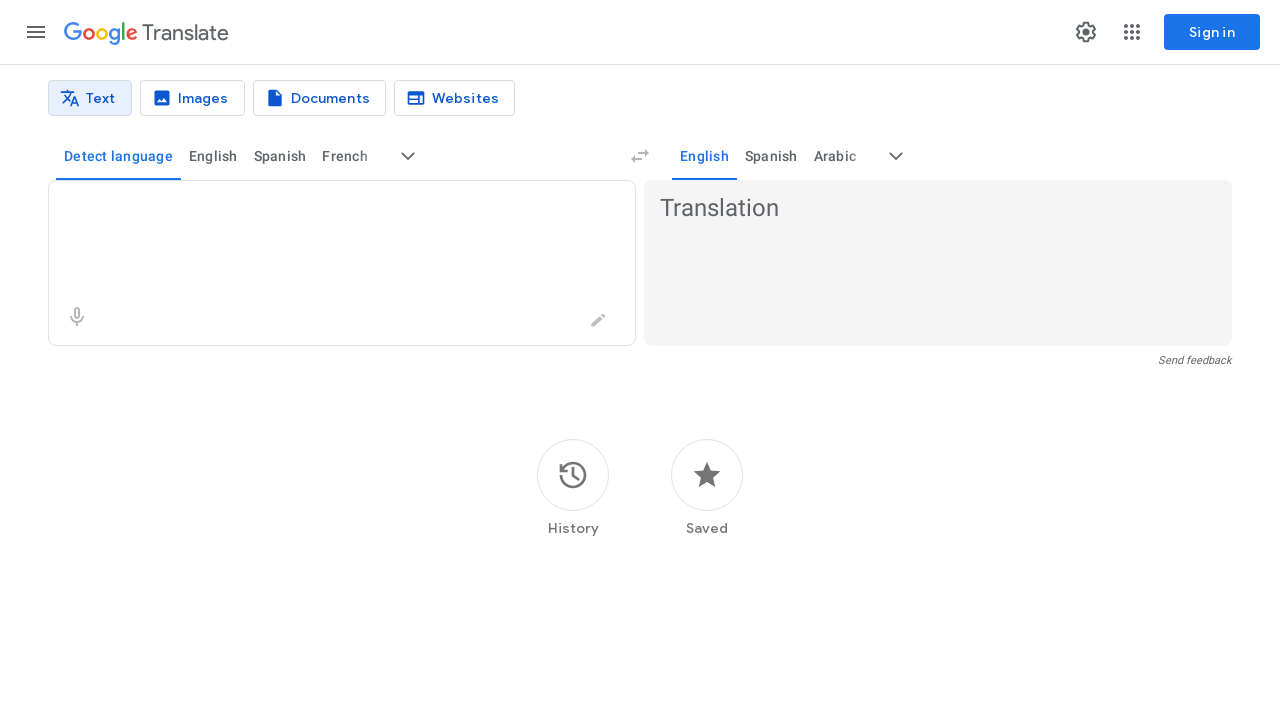

Entered 'Hello' into the translation input field on .er8xn
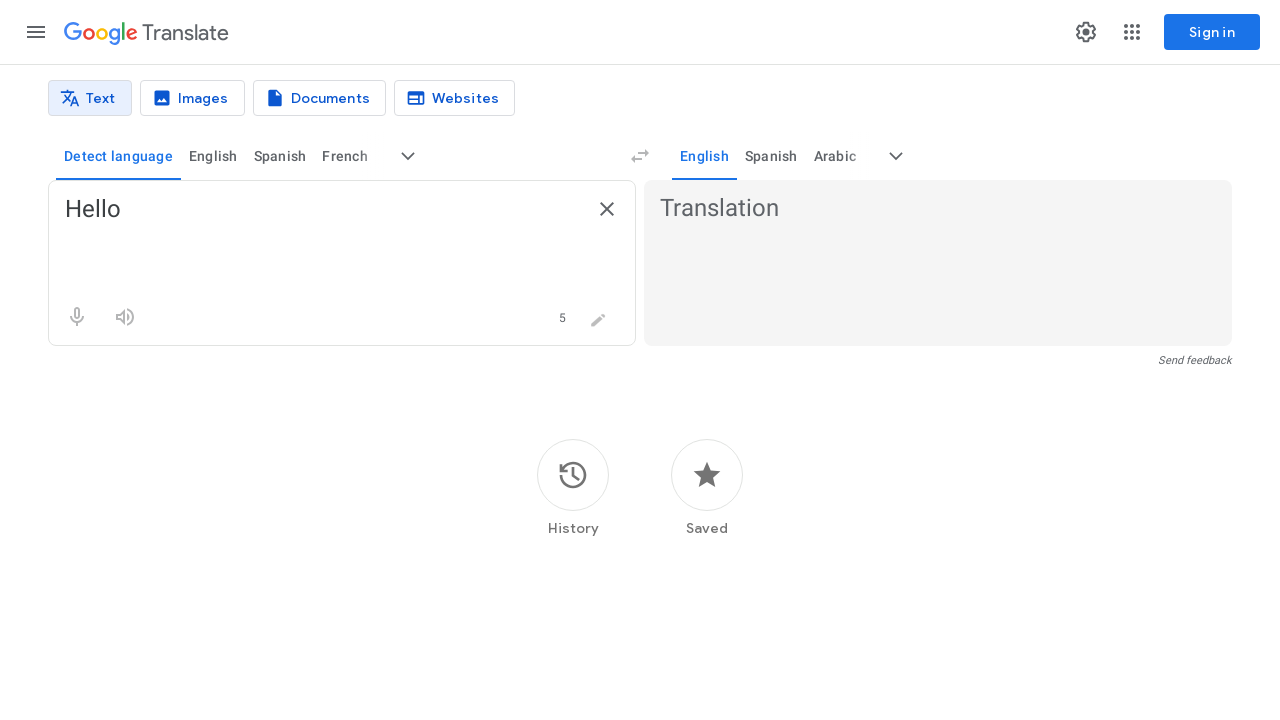

Clicked the translate control button at (1086, 32) on button[jscontroller='soHxf']
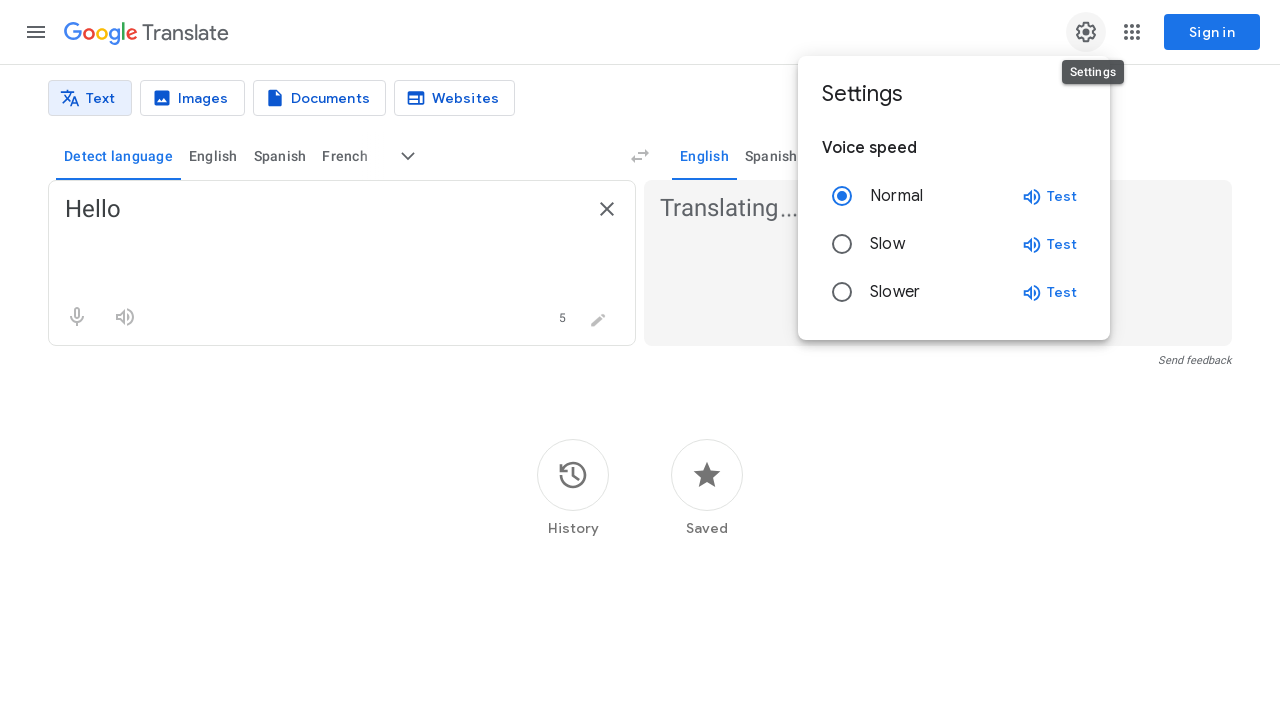

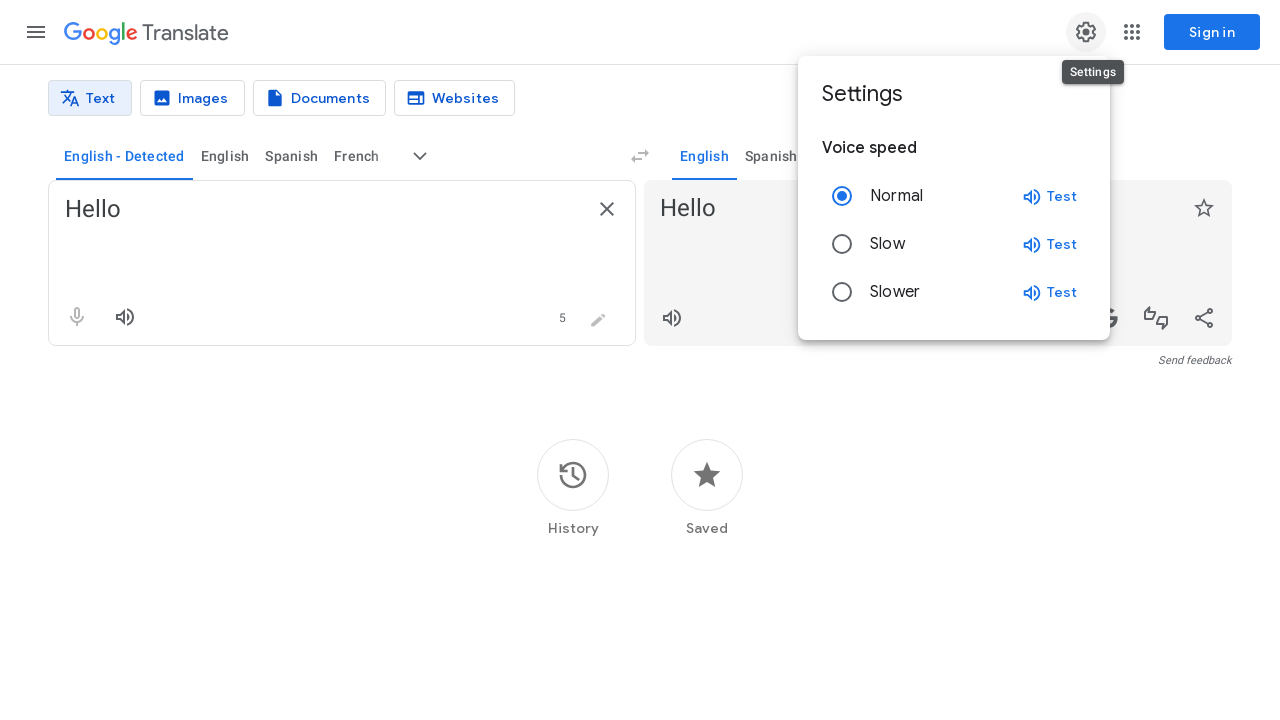